Tests window handling by clicking a link that opens a new window, verifying the new window's title and content, then switching back to the original window and verifying its title.

Starting URL: https://the-internet.herokuapp.com/windows

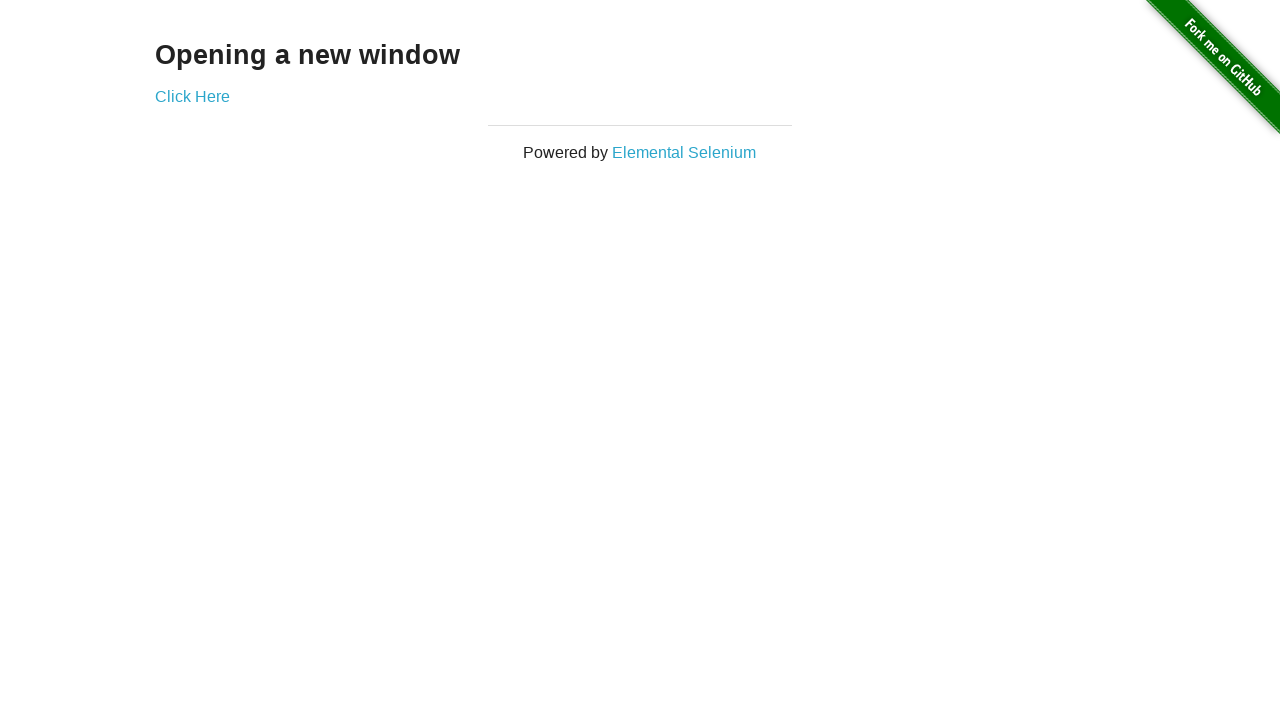

Waited for 'Opening a new window' heading to appear
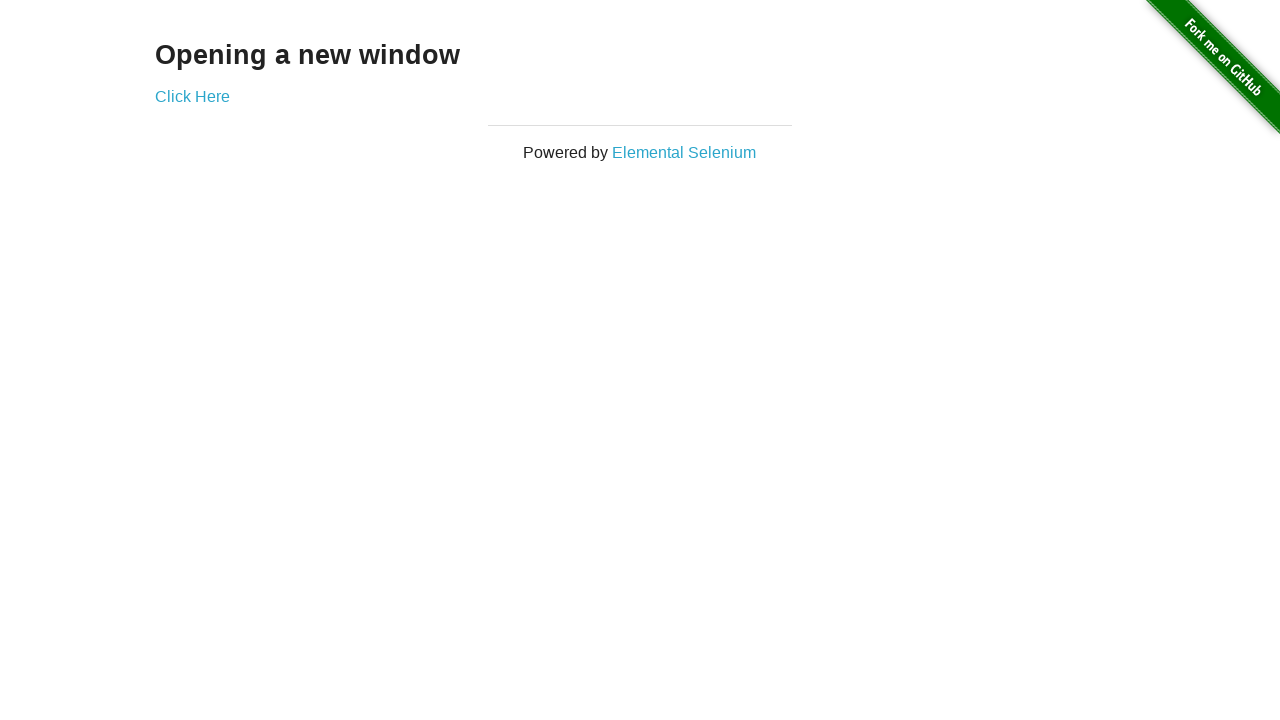

Verified original page title contains 'The Internet'
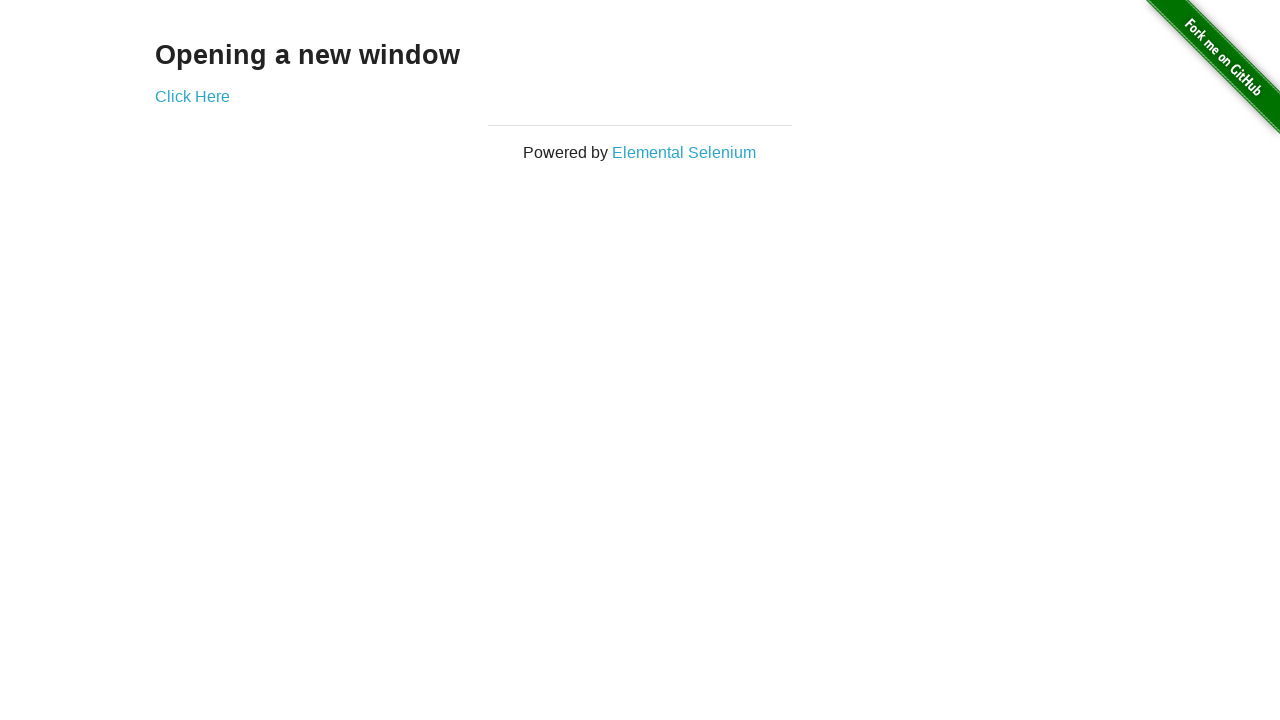

Clicked 'Click Here' link to open new window at (192, 96) on xpath=//a[text()='Click Here']
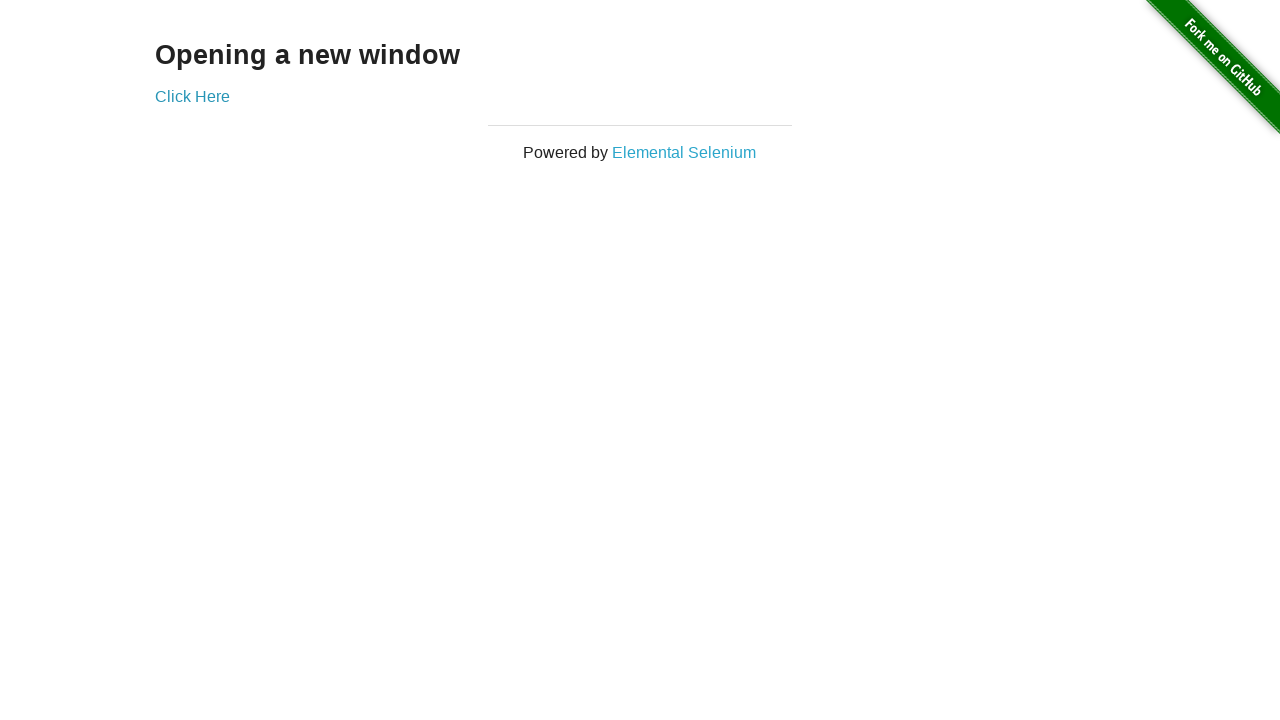

Captured new window/page object
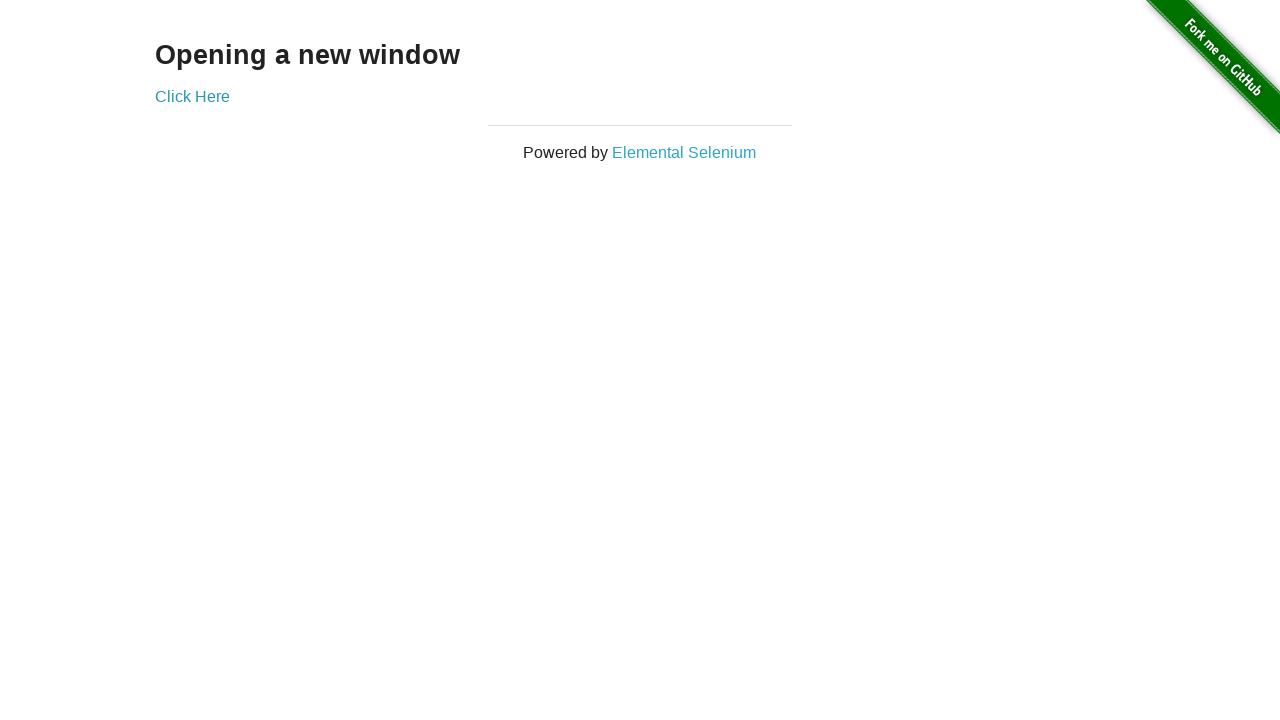

Waited for new window to finish loading
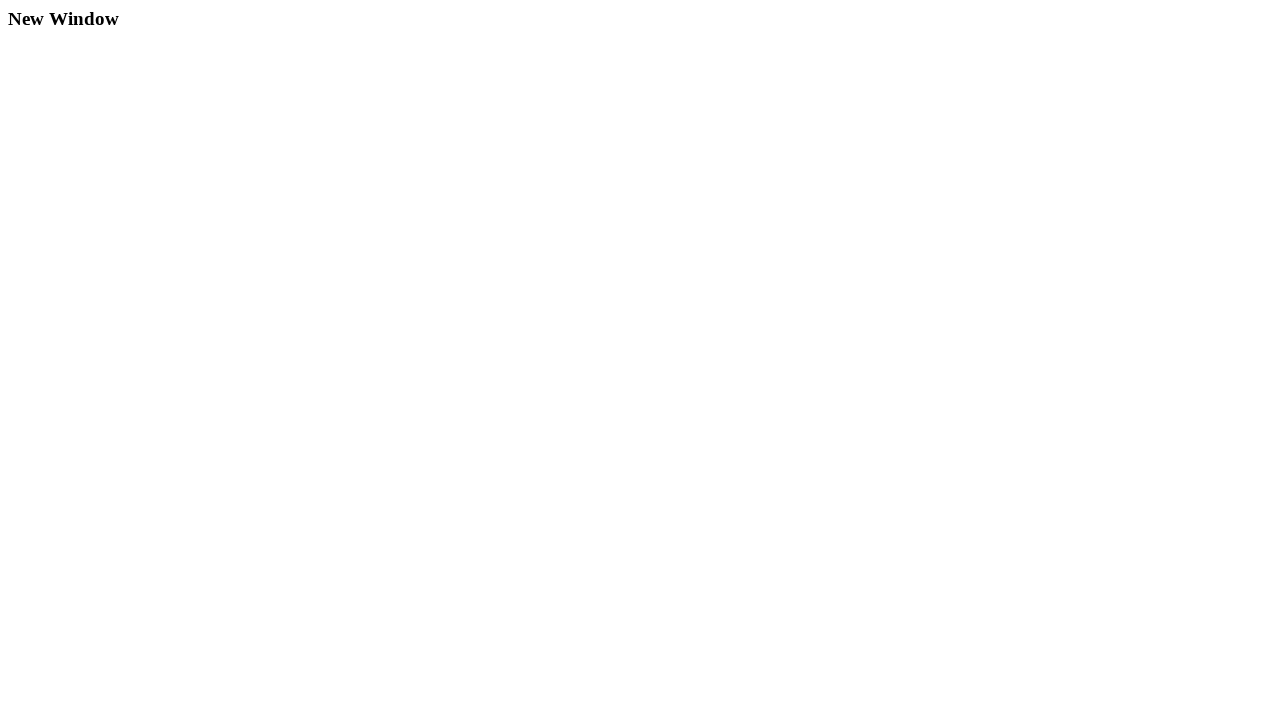

Verified new window title is 'New Window'
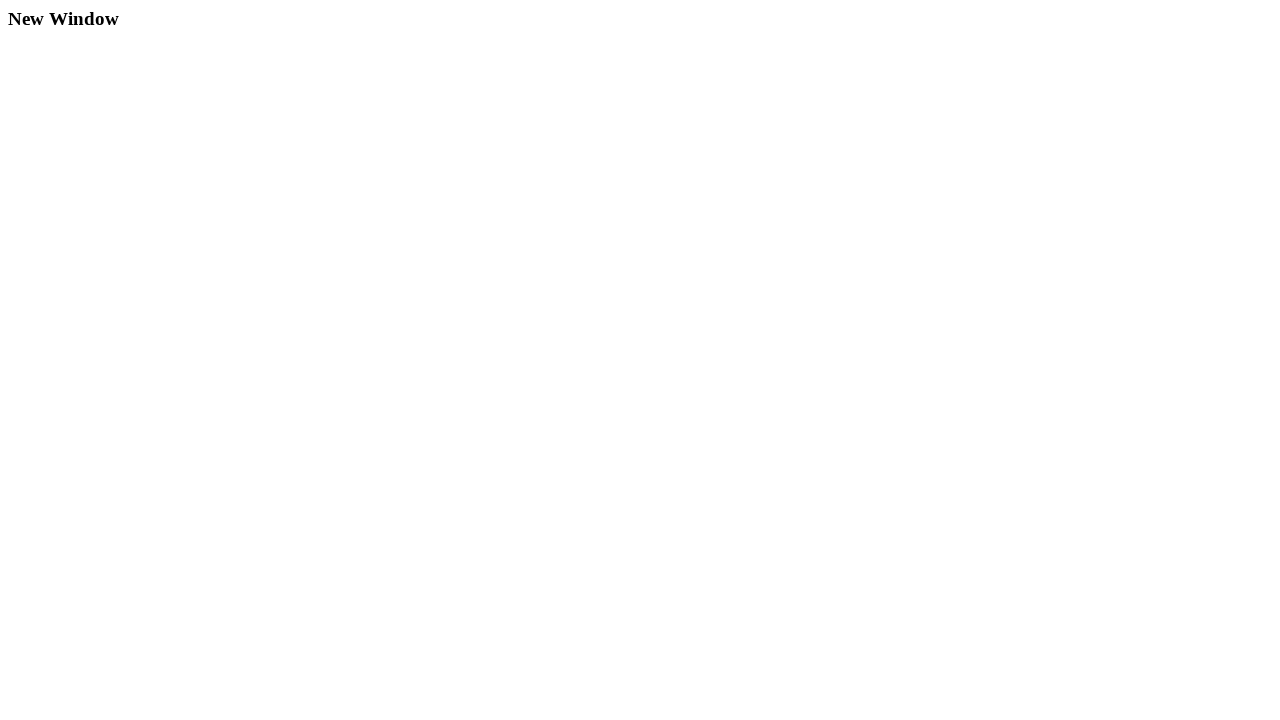

Waited for 'New Window' heading to appear in new window
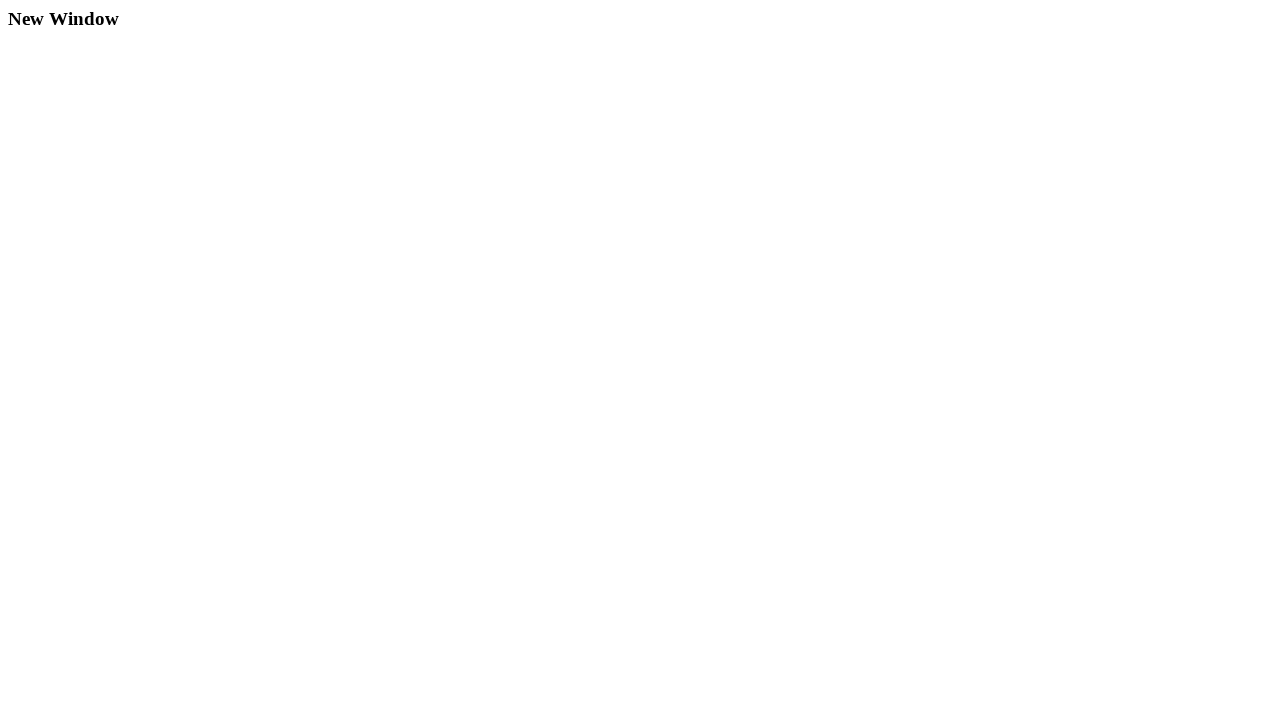

Verified original page title still contains 'The Internet' after switching back
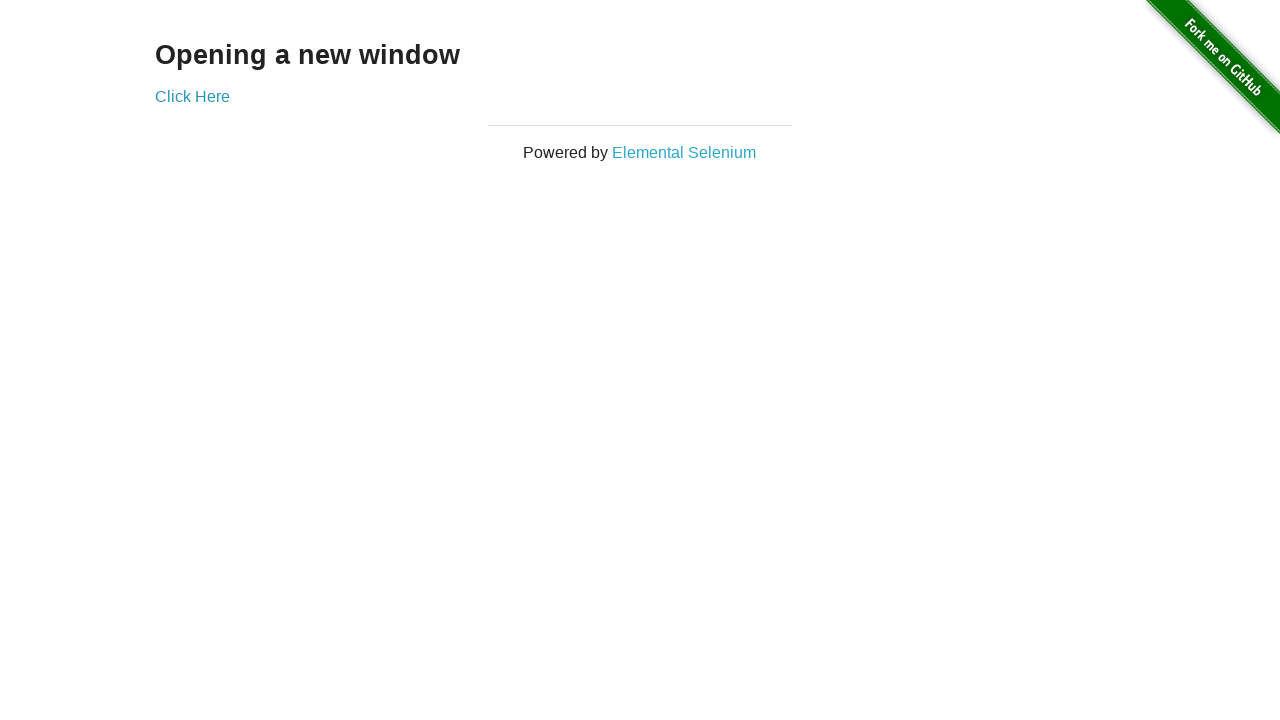

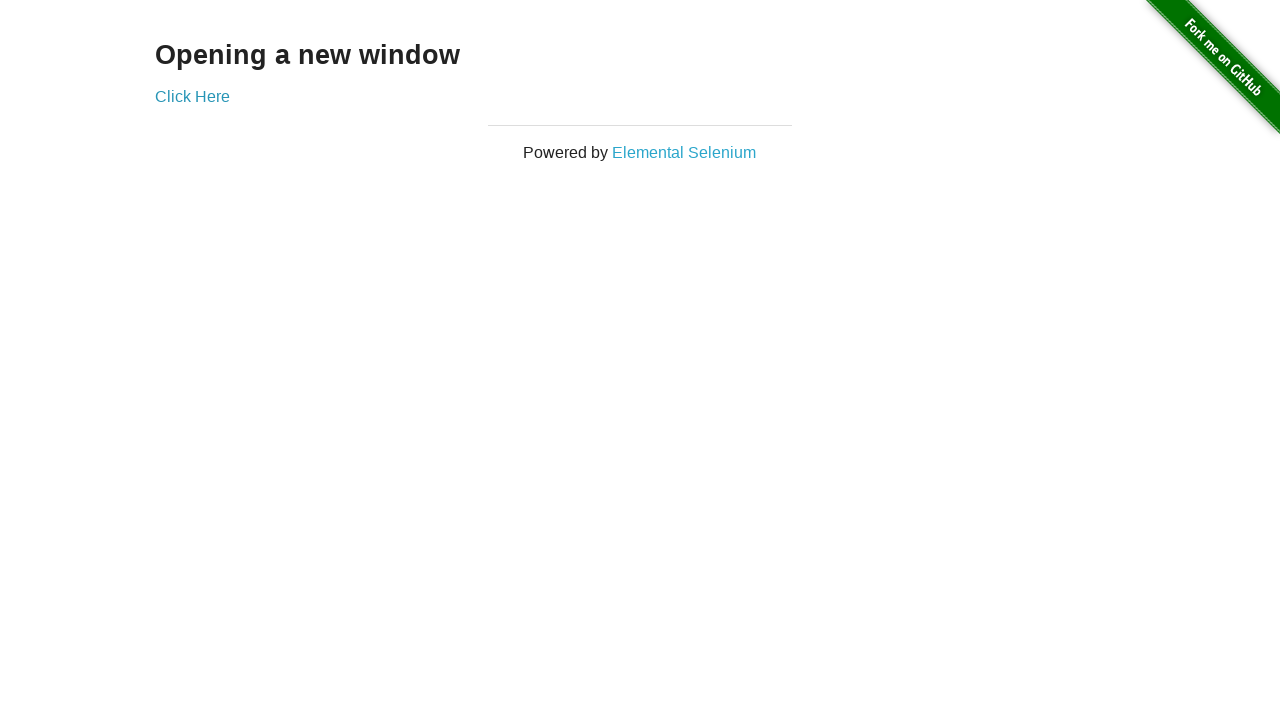